Clicks the login button on the home page and verifies that the browser navigates to the login page URL

Starting URL: https://vue-demo.daniel-avellaneda.com

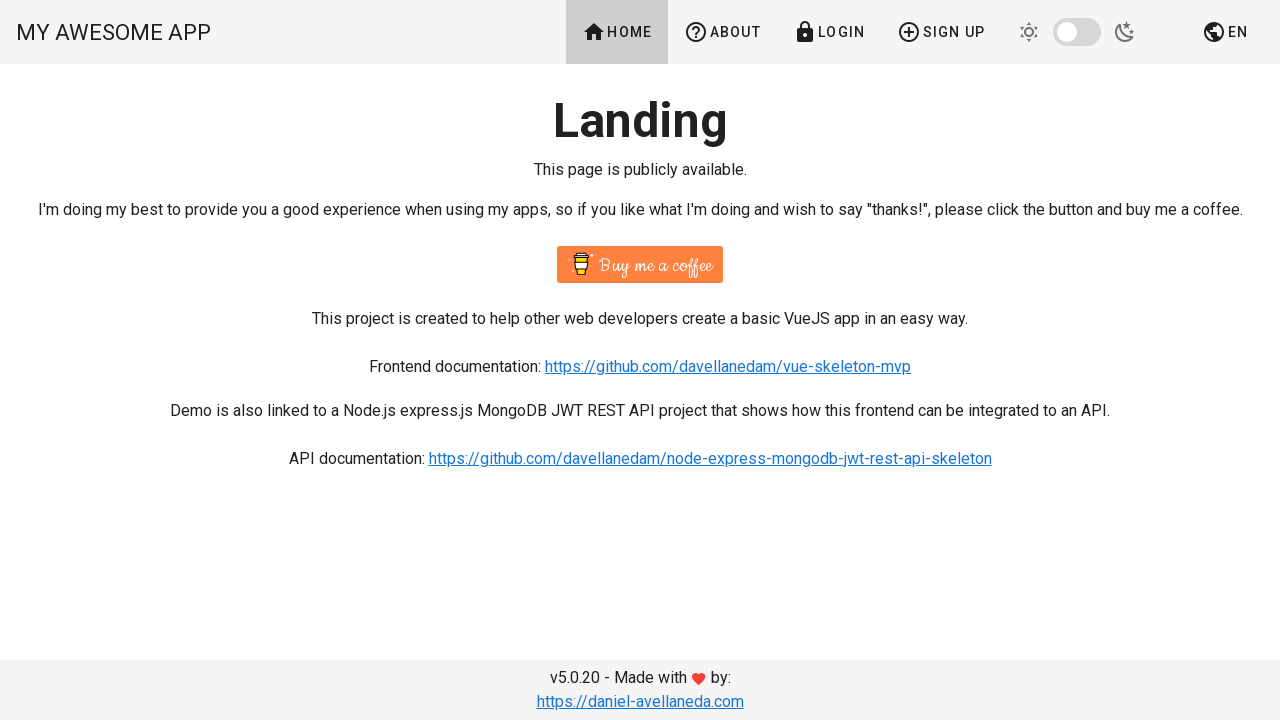

Clicked the Login button on the home page at (829, 32) on text=Login
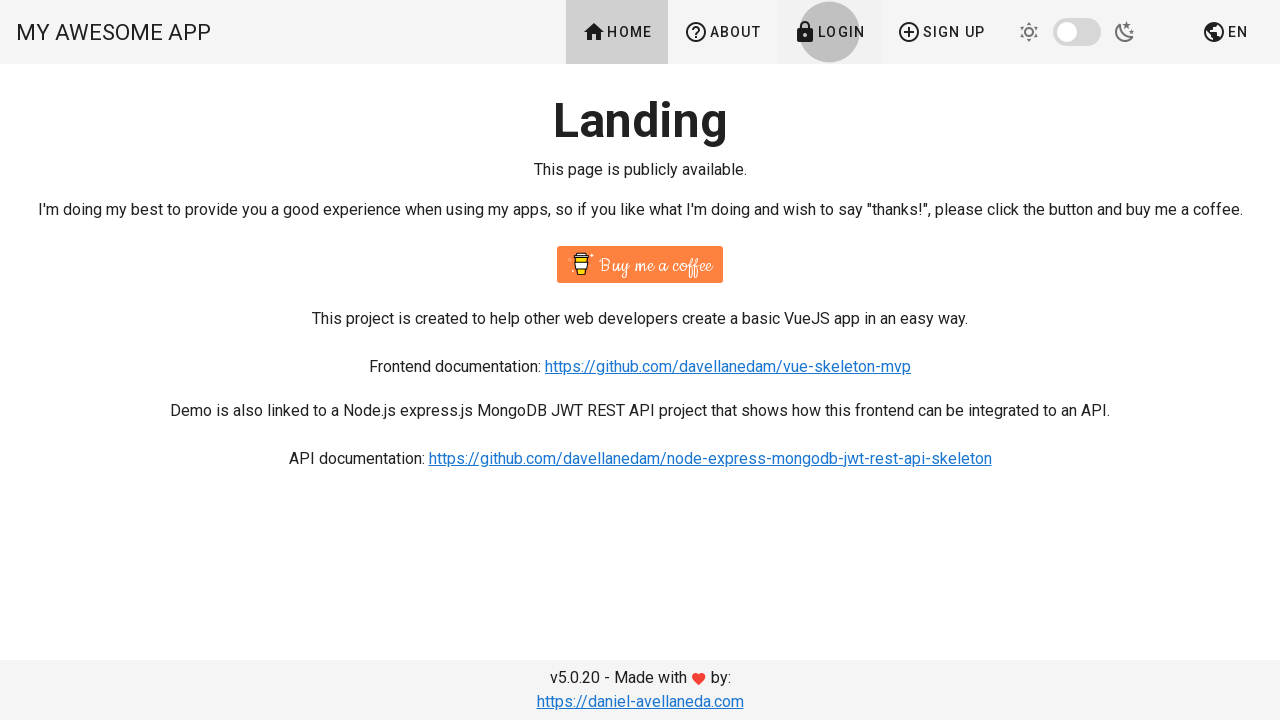

Waited for navigation to login page URL
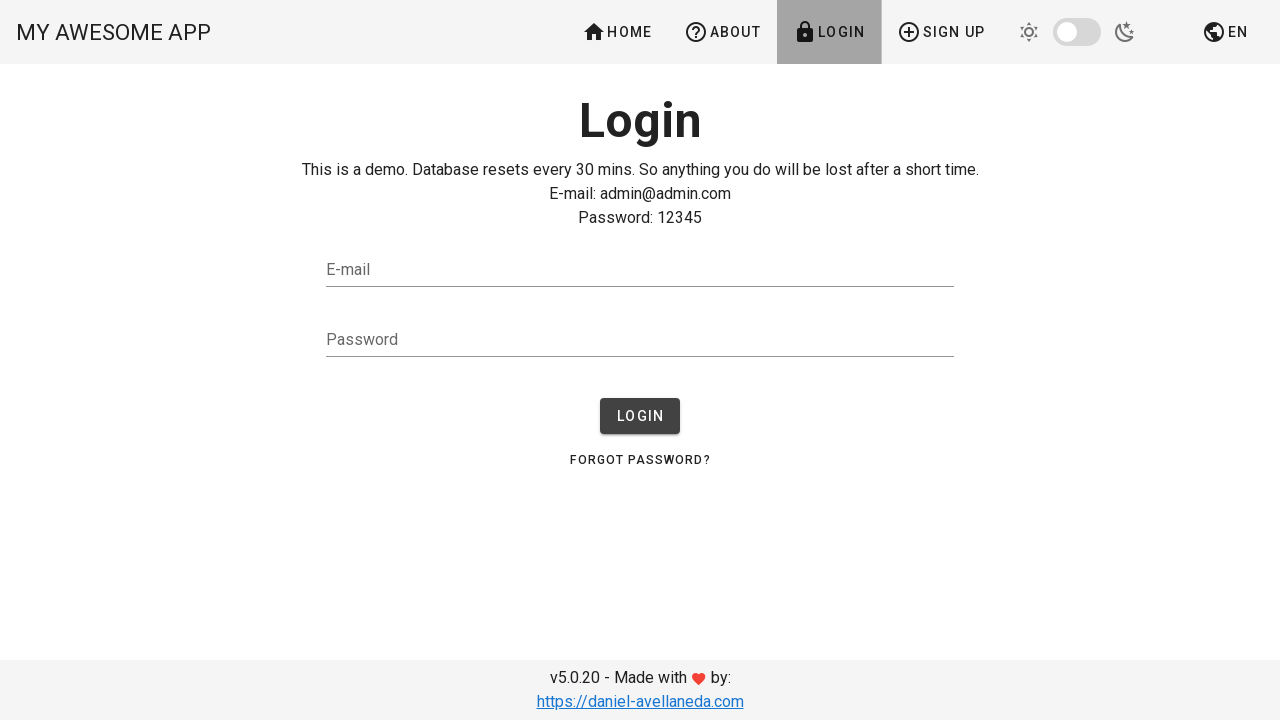

Verified that the browser navigated to the login page URL
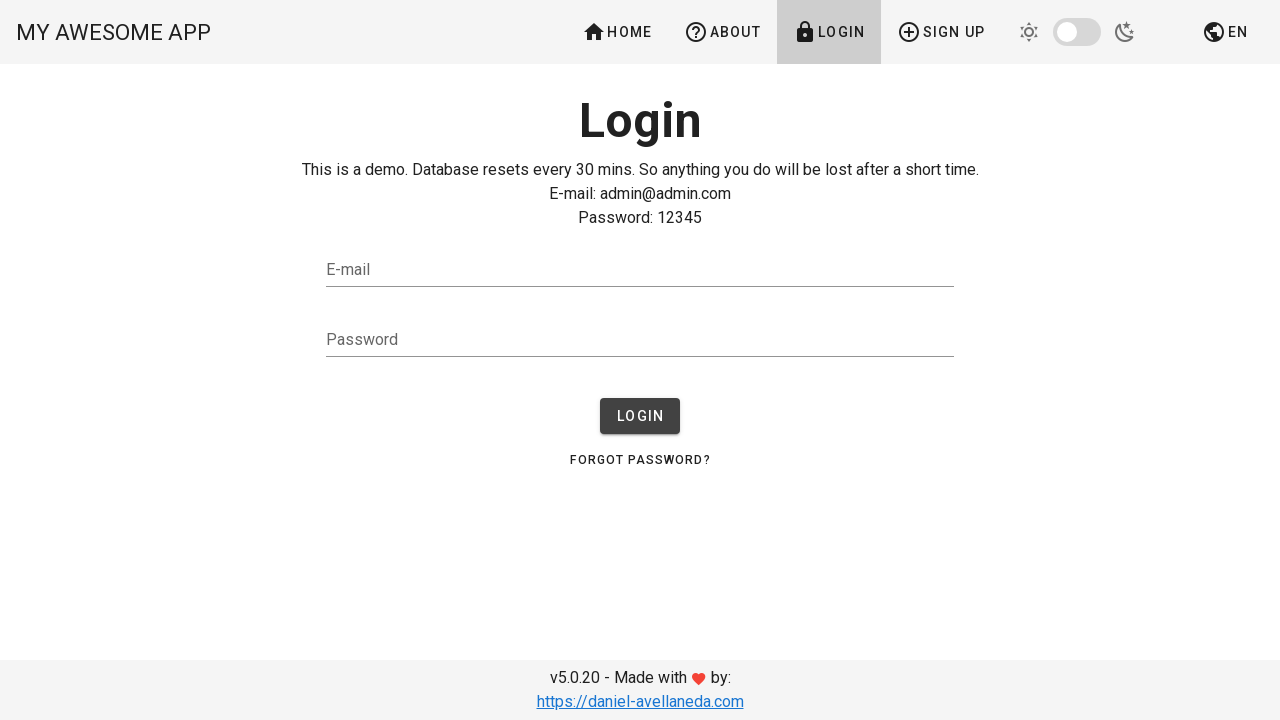

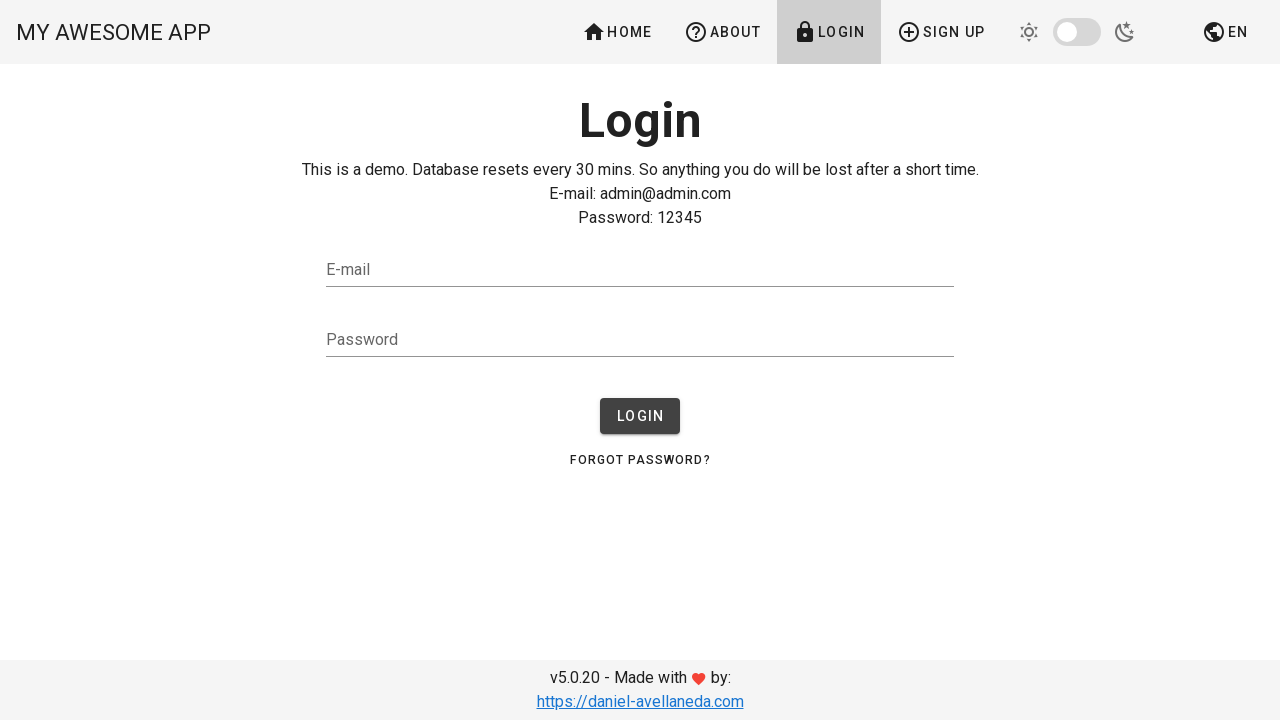